Tests opting out of A/B testing by adding an opt-out cookie before navigating to the A/B test page, then verifying the page shows "No A/B Test" heading

Starting URL: http://the-internet.herokuapp.com

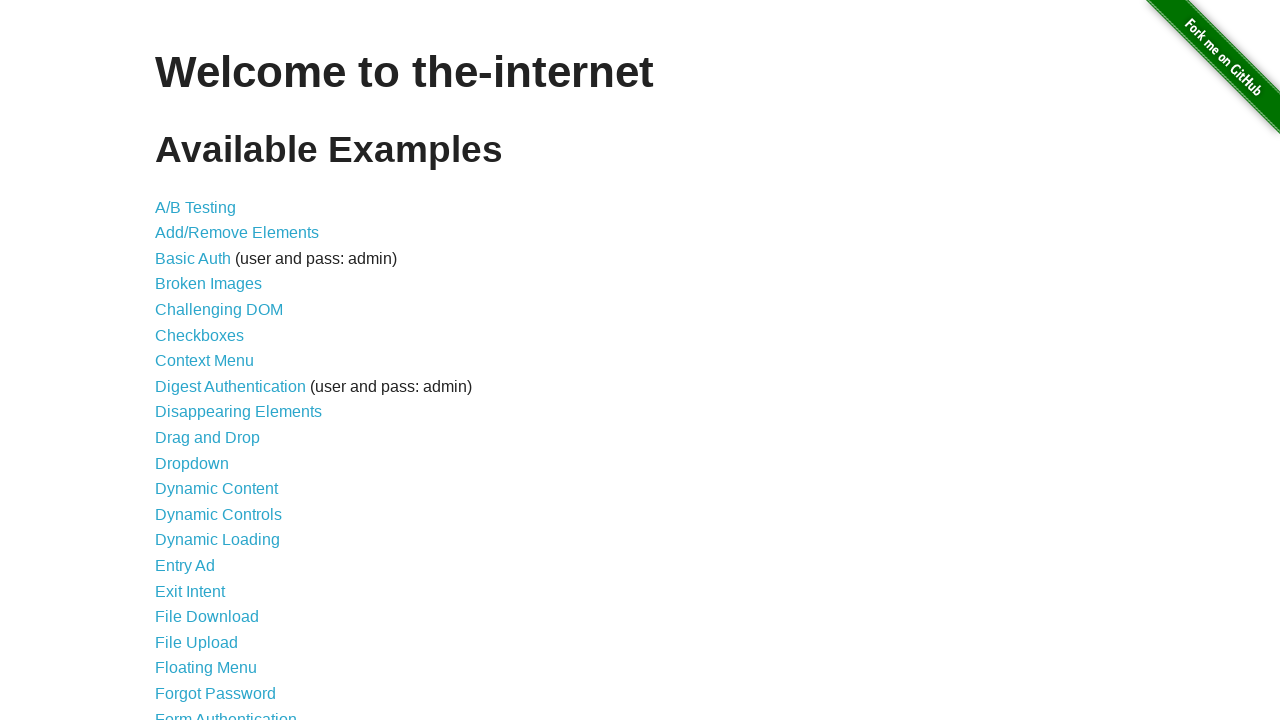

Added optimizelyOptOut cookie to opt out of A/B testing
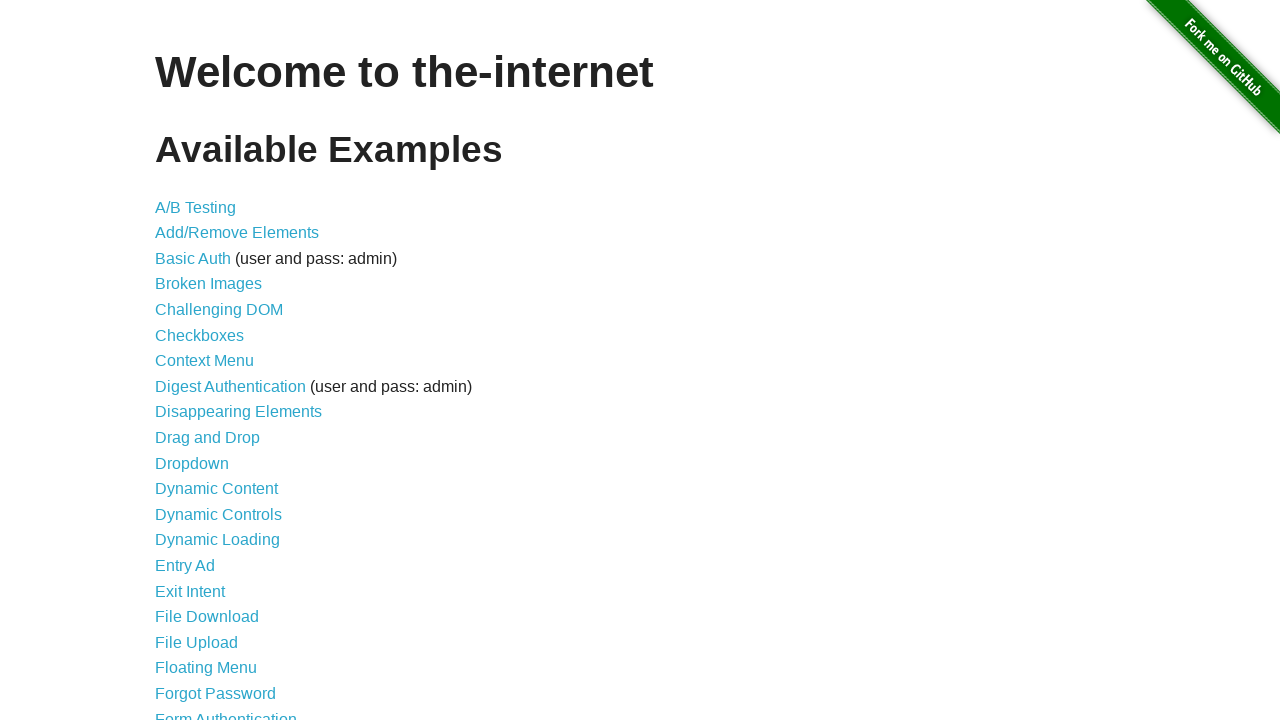

Navigated to A/B test page
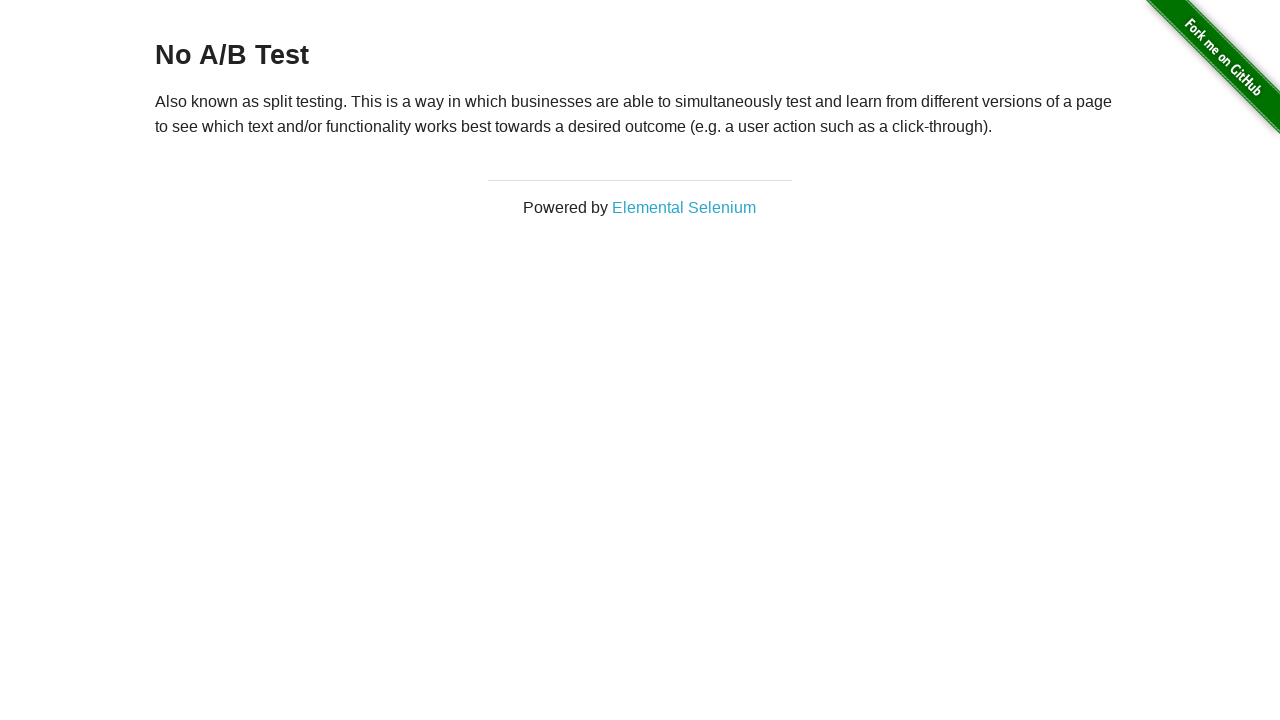

Retrieved h3 heading text from page
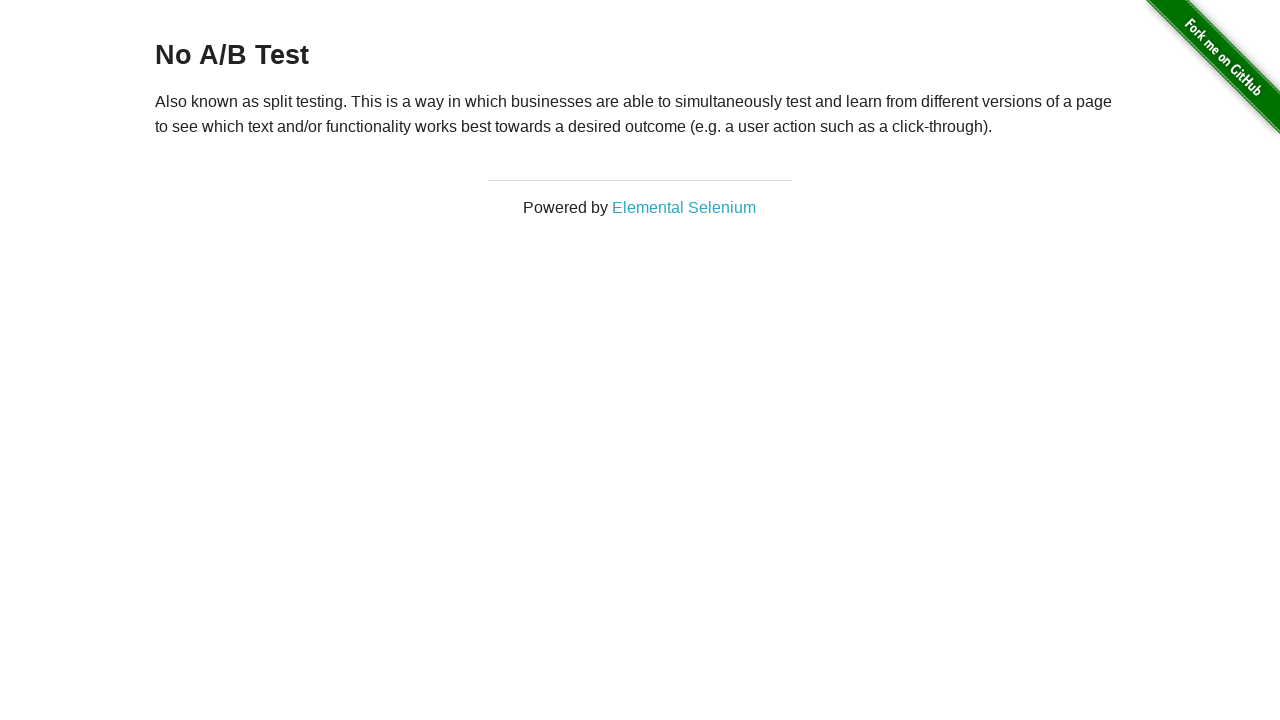

Verified heading starts with 'No A/B Test', confirming opt-out was successful
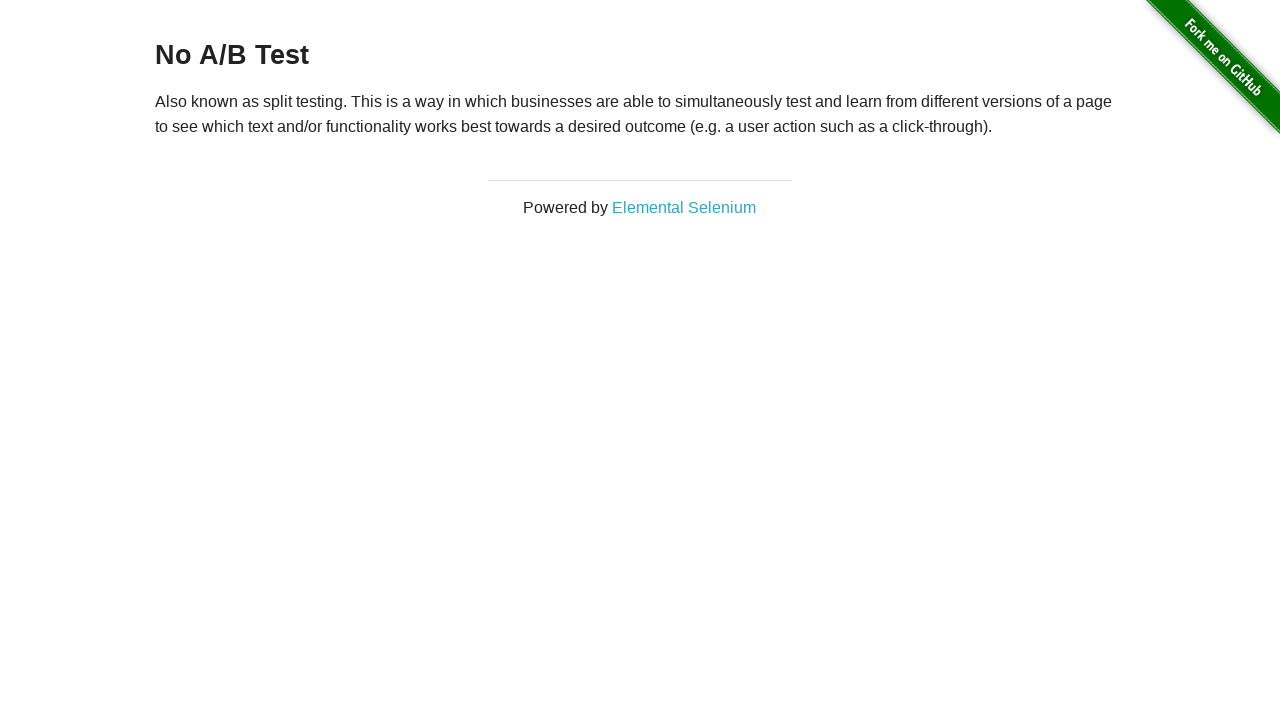

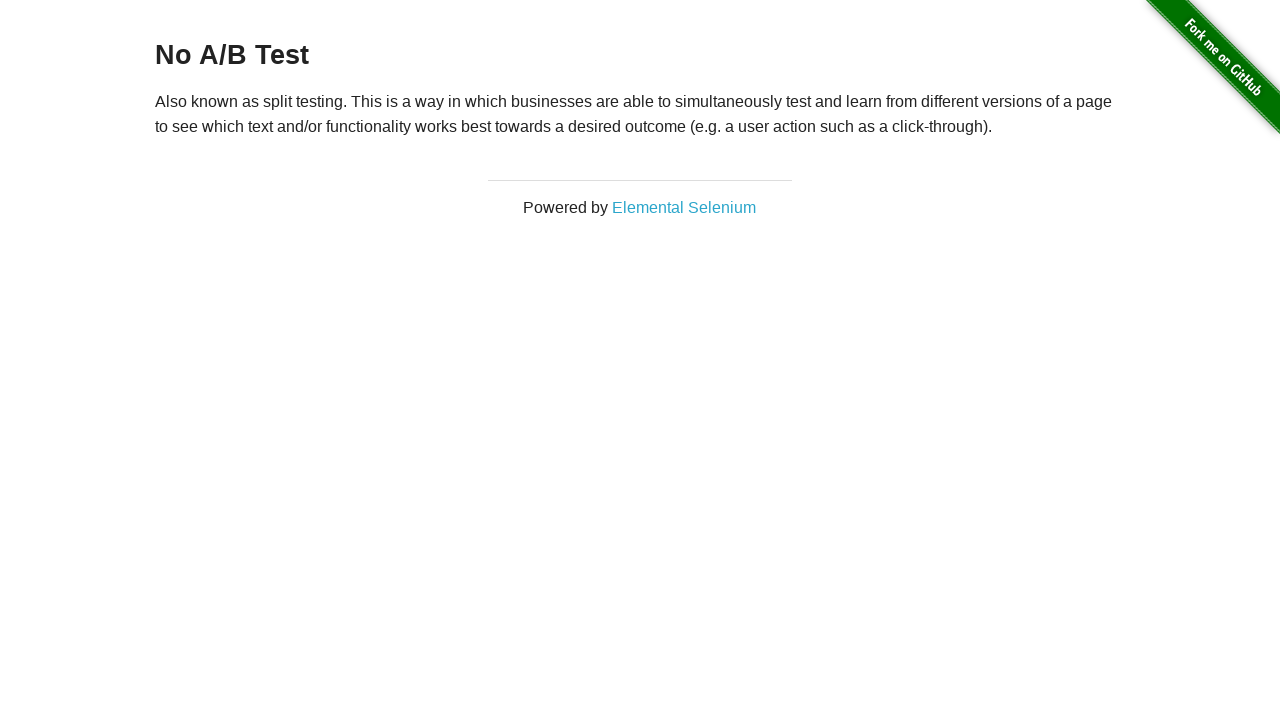